Tests clicking the Get Started link and verifying navigation to the intro/installation page

Starting URL: https://playwright.dev

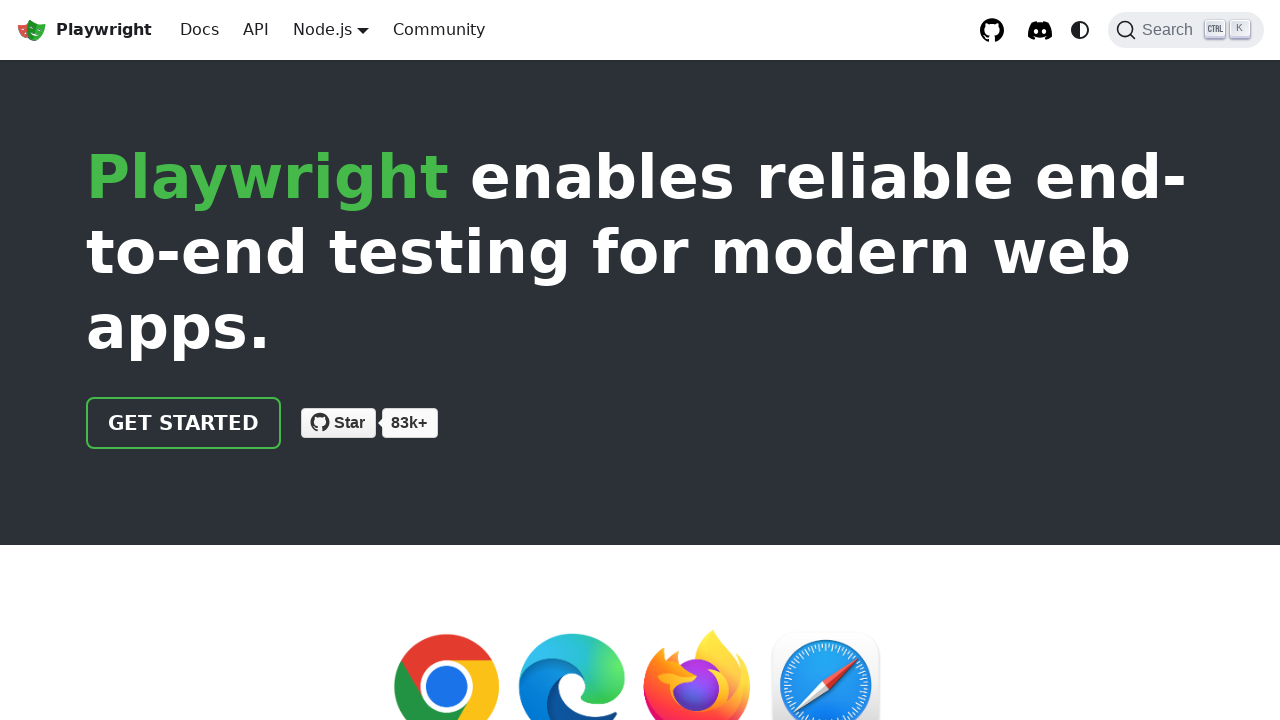

Clicked the 'Get started' link at (184, 423) on internal:role=link[name="Get started"i]
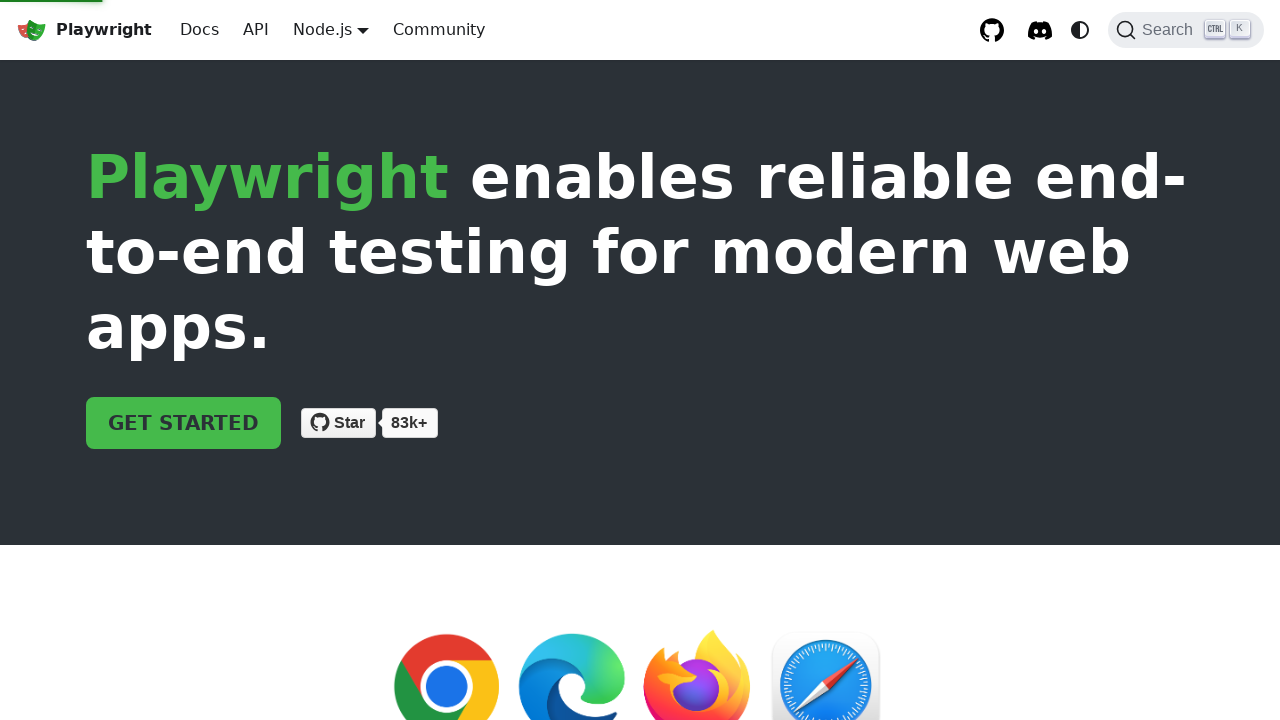

Verified navigation to intro/installation page at https://playwright.dev/docs/intro
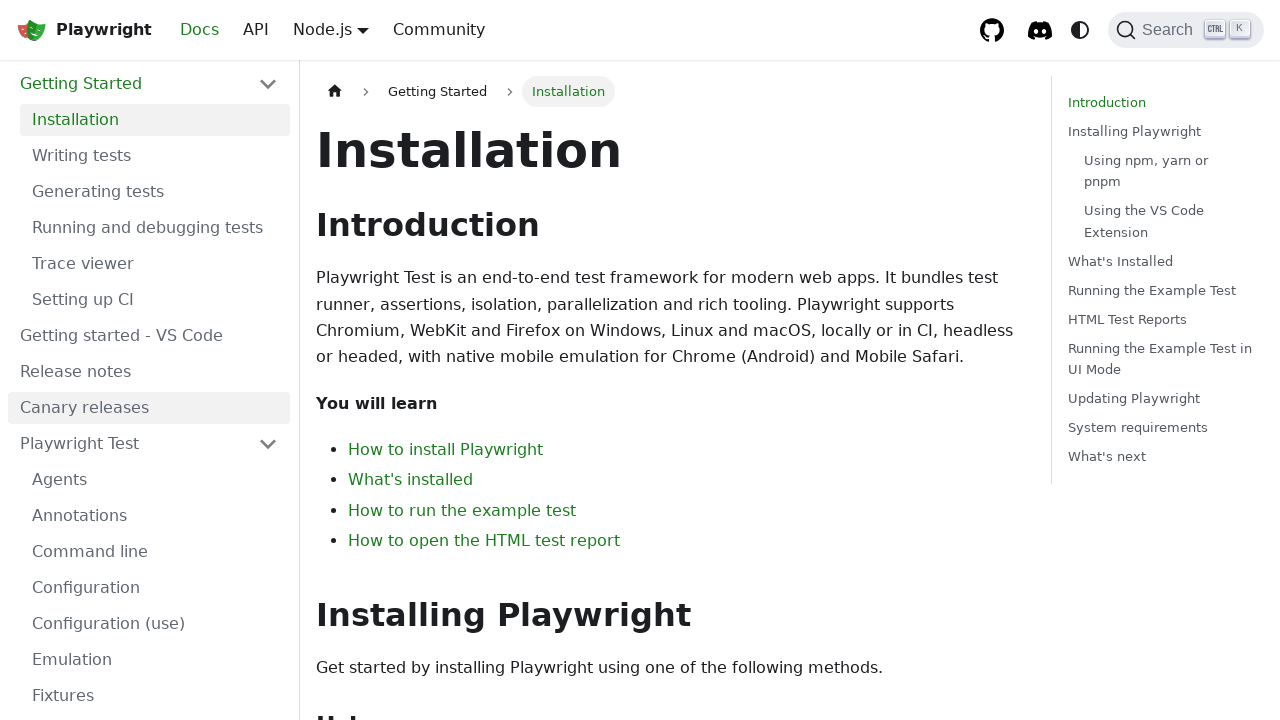

Verified Installation heading is visible on the page
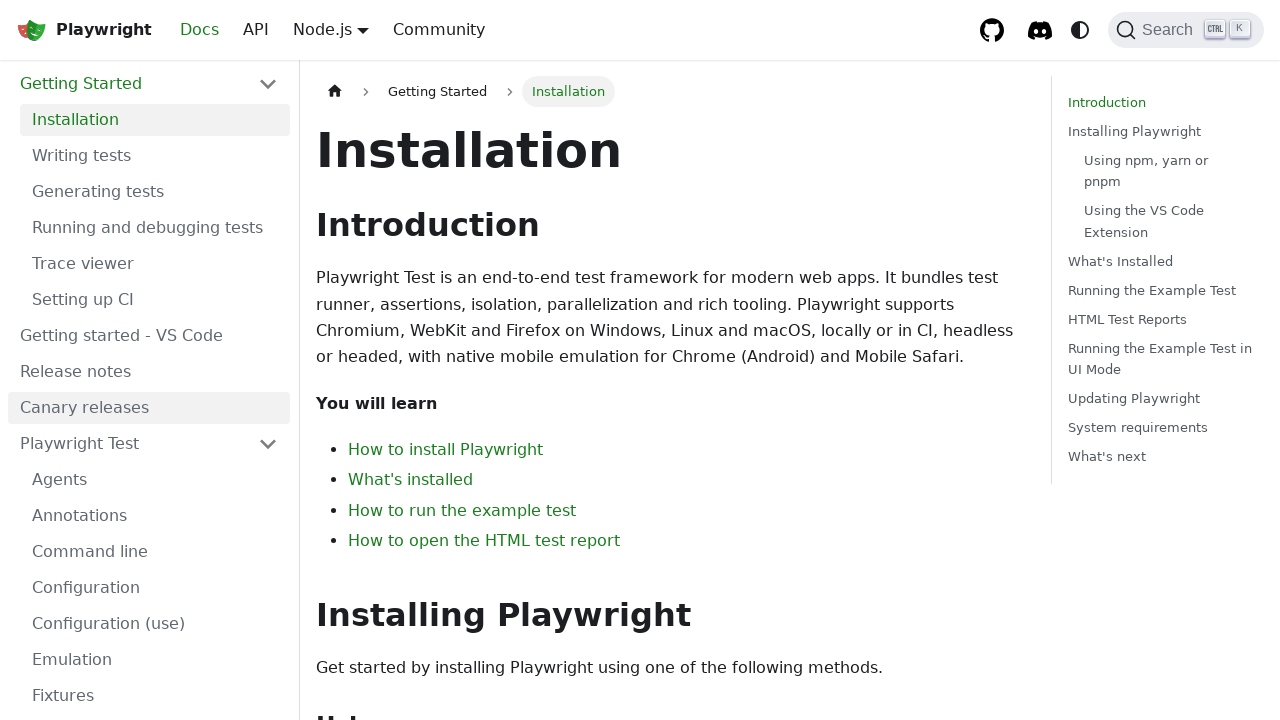

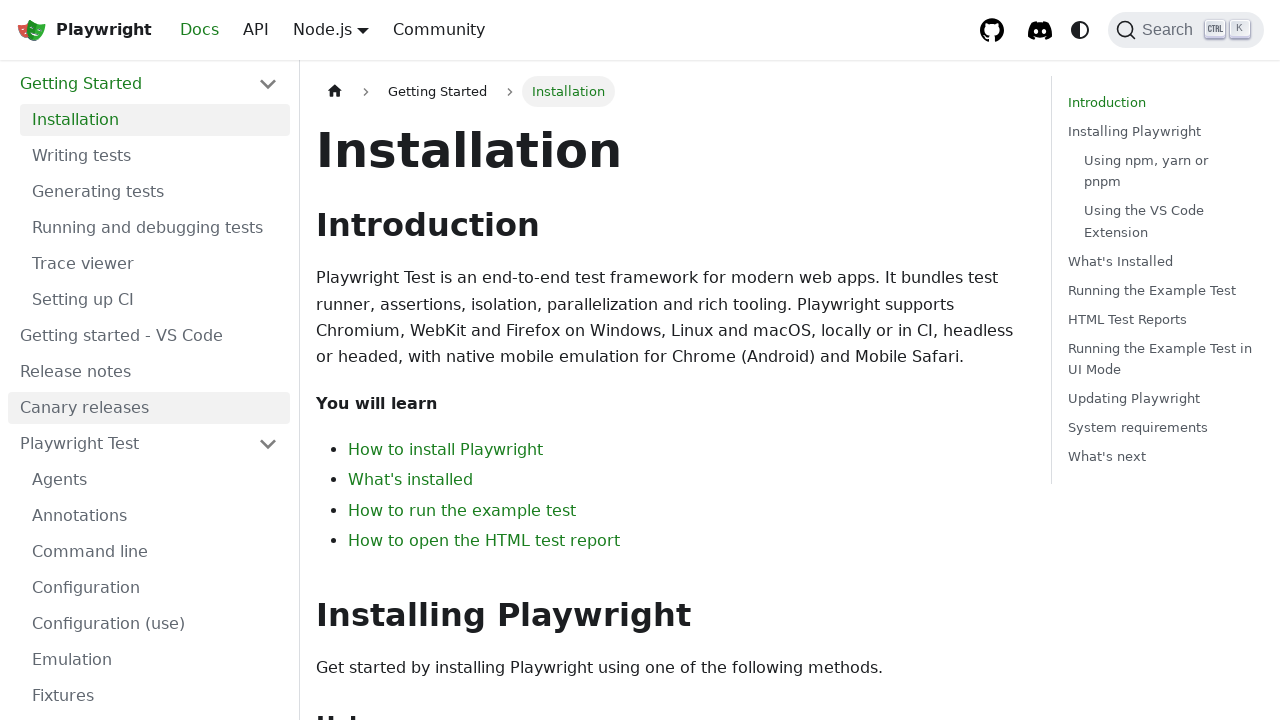